Tests that the login form shows "Password is required" error when only username is entered

Starting URL: https://www.saucedemo.com/

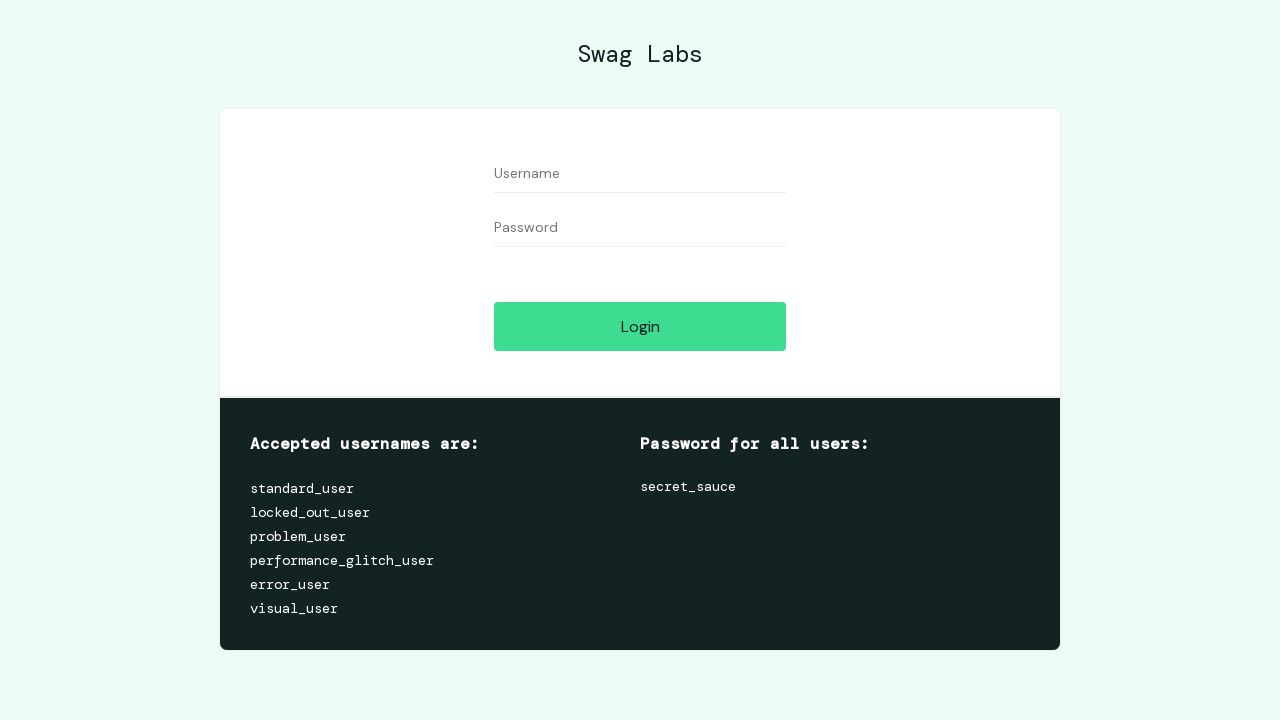

Clicked username field at (640, 174) on #user-name
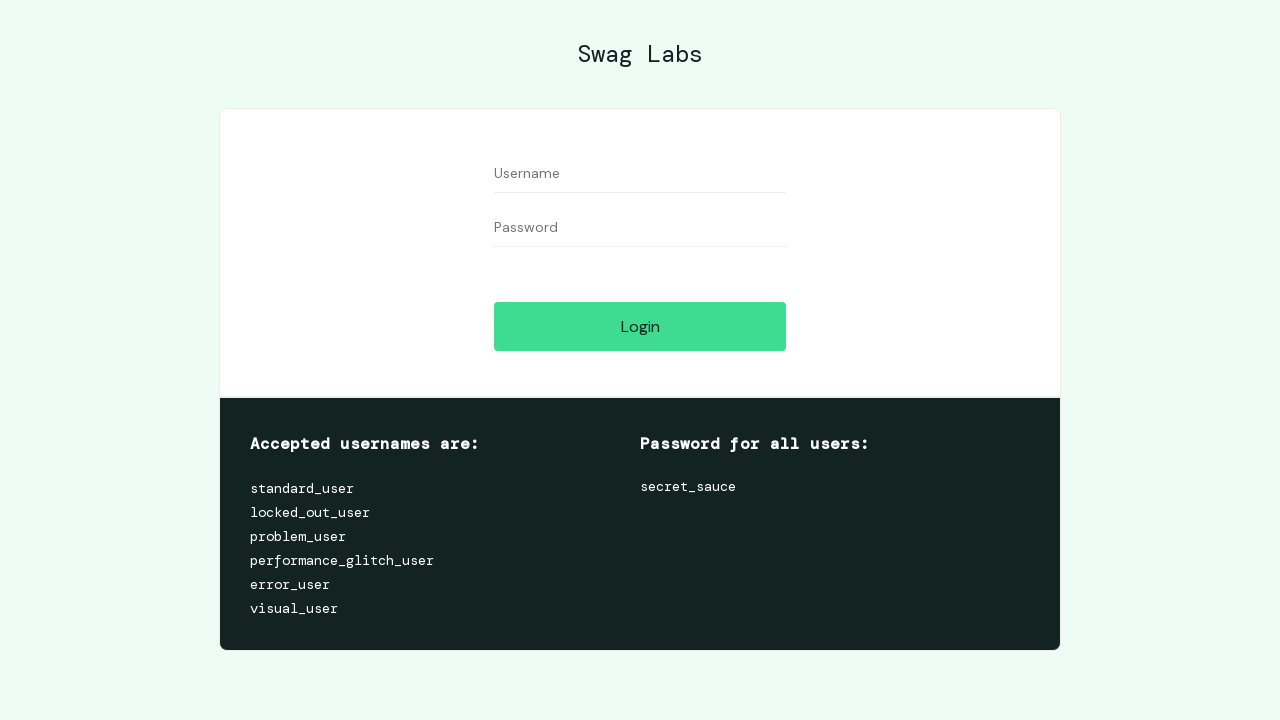

Filled username field with 'testuser987' on #user-name
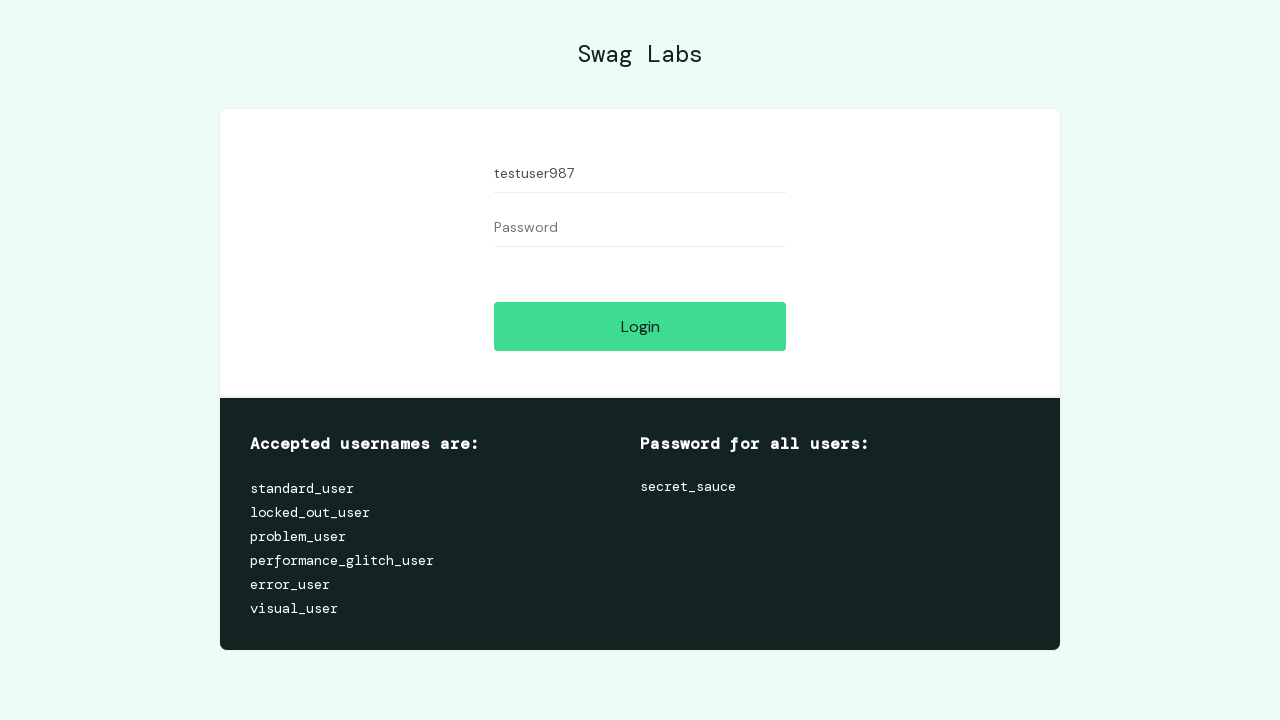

Clicked login button without entering password at (640, 326) on #login-button
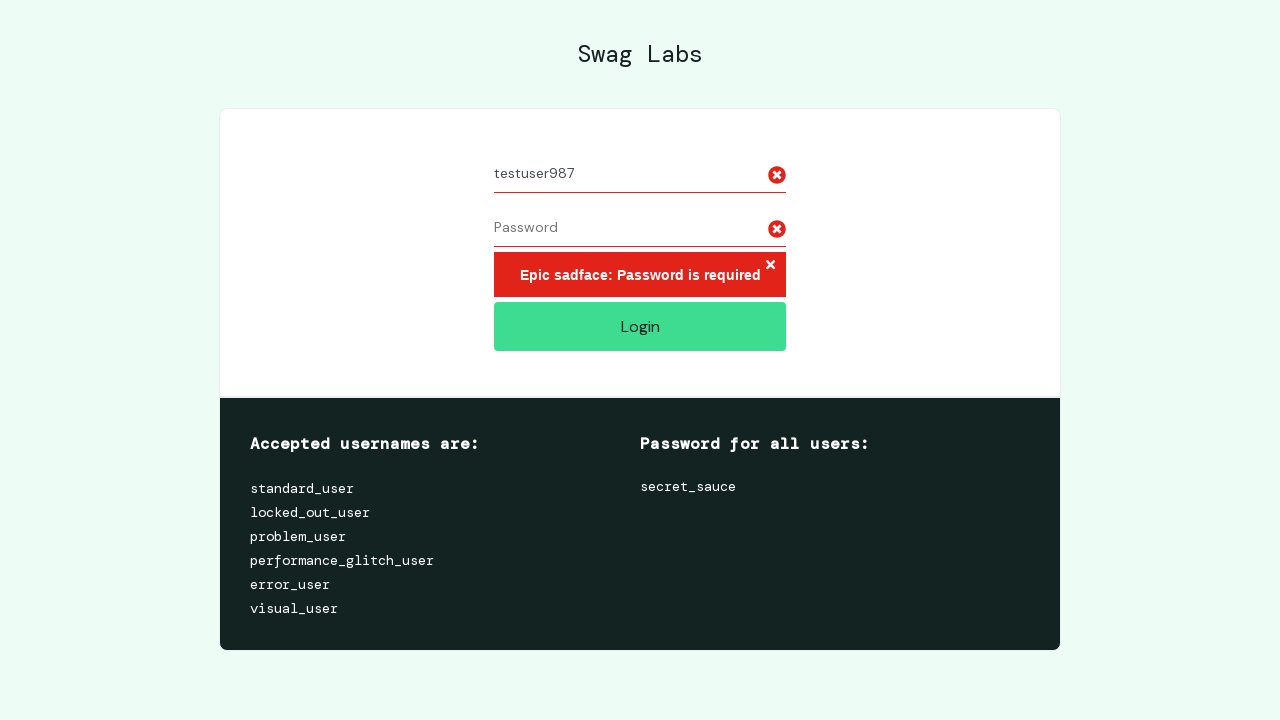

Password is required error message appeared
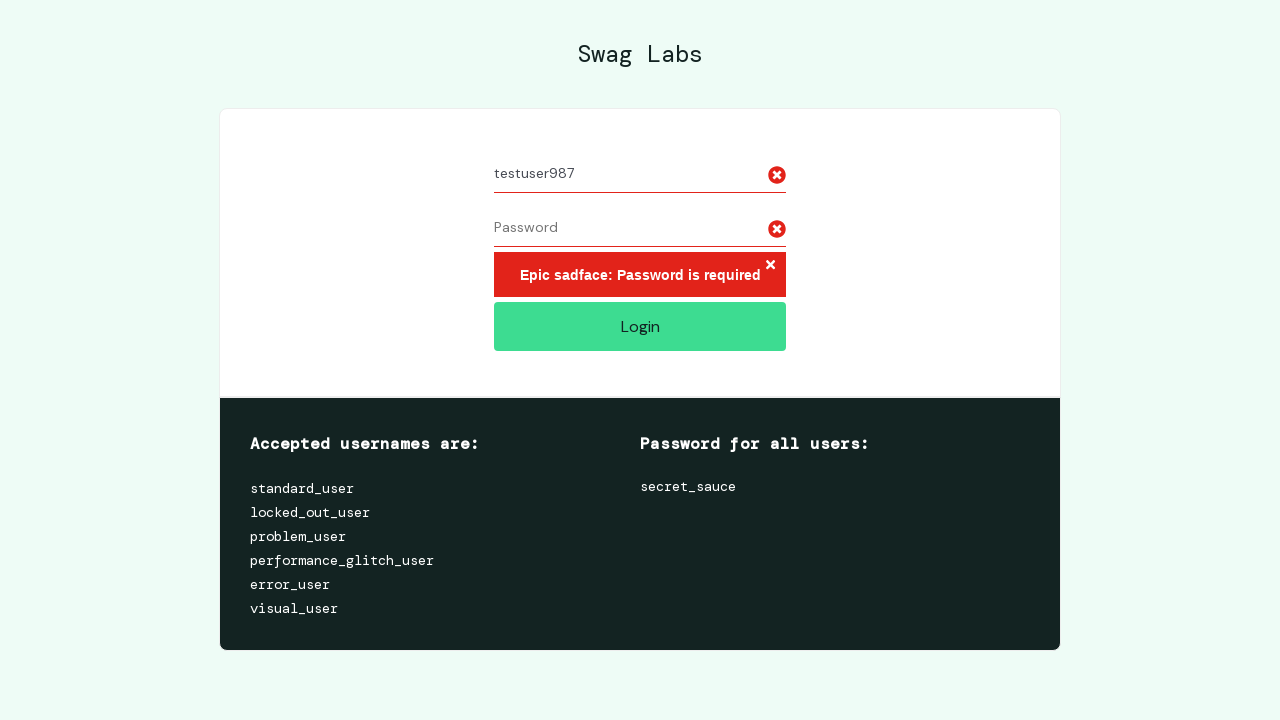

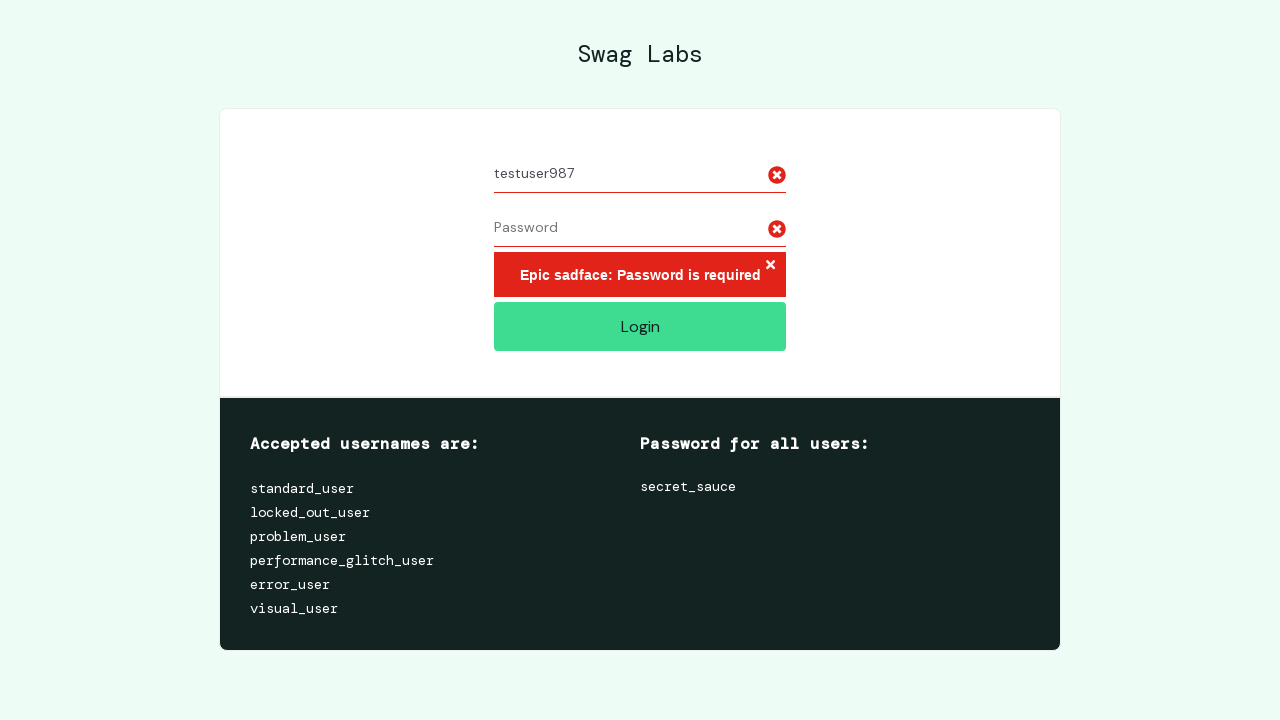